Tests handling of a JavaScript prompt alert by entering text into the prompt and verifying the result

Starting URL: http://the-internet.herokuapp.com/javascript_alerts

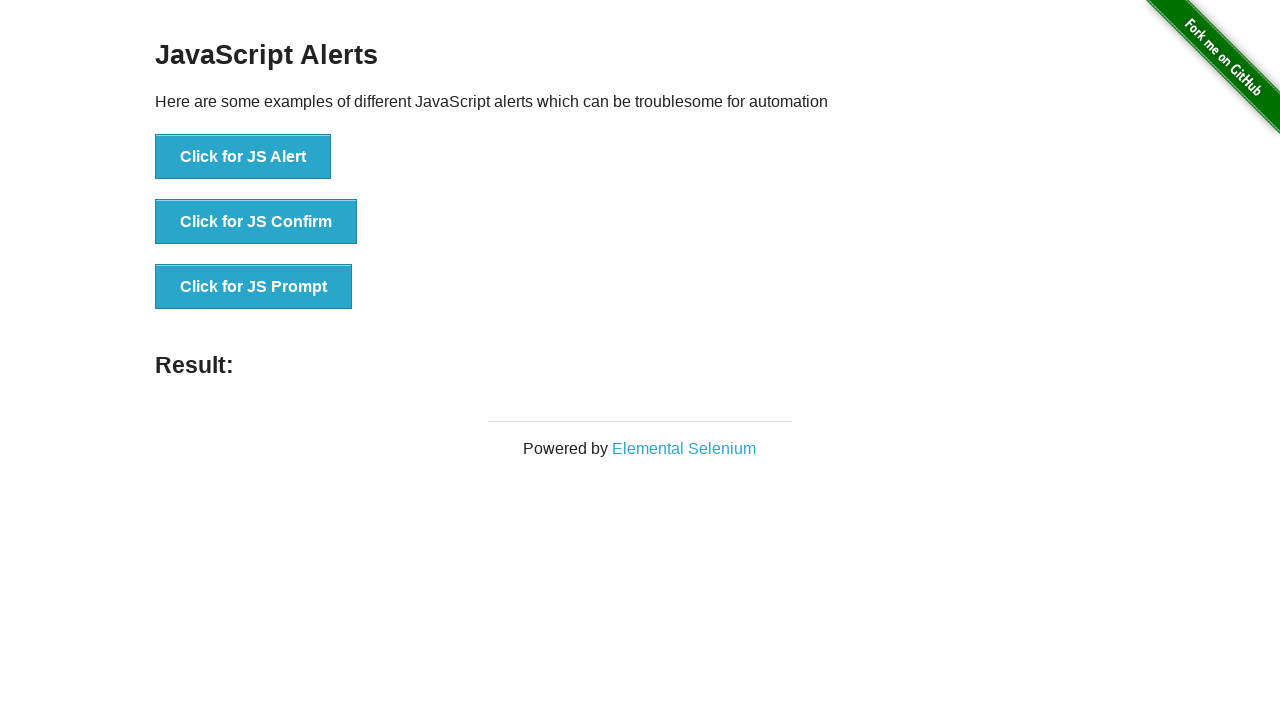

Set up dialog handler to accept prompt with 'Sample Text'
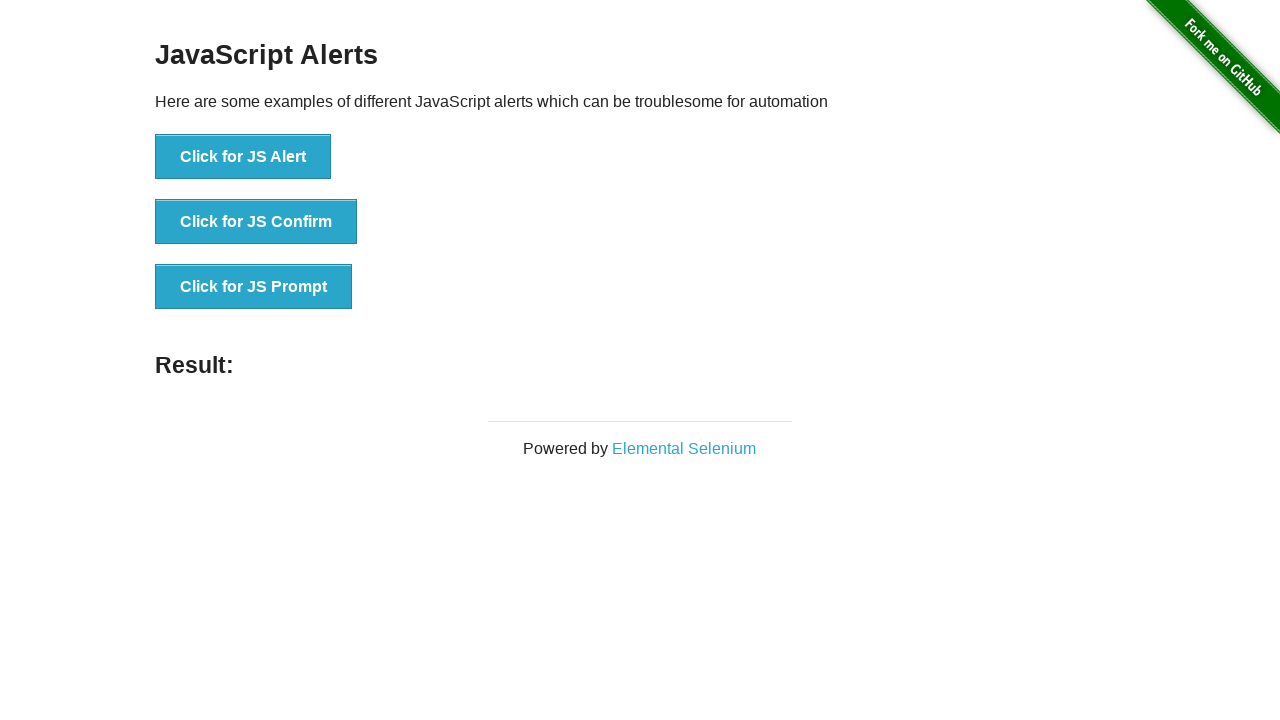

Clicked button to trigger JavaScript prompt alert at (254, 287) on xpath=//button[text()='Click for JS Prompt']
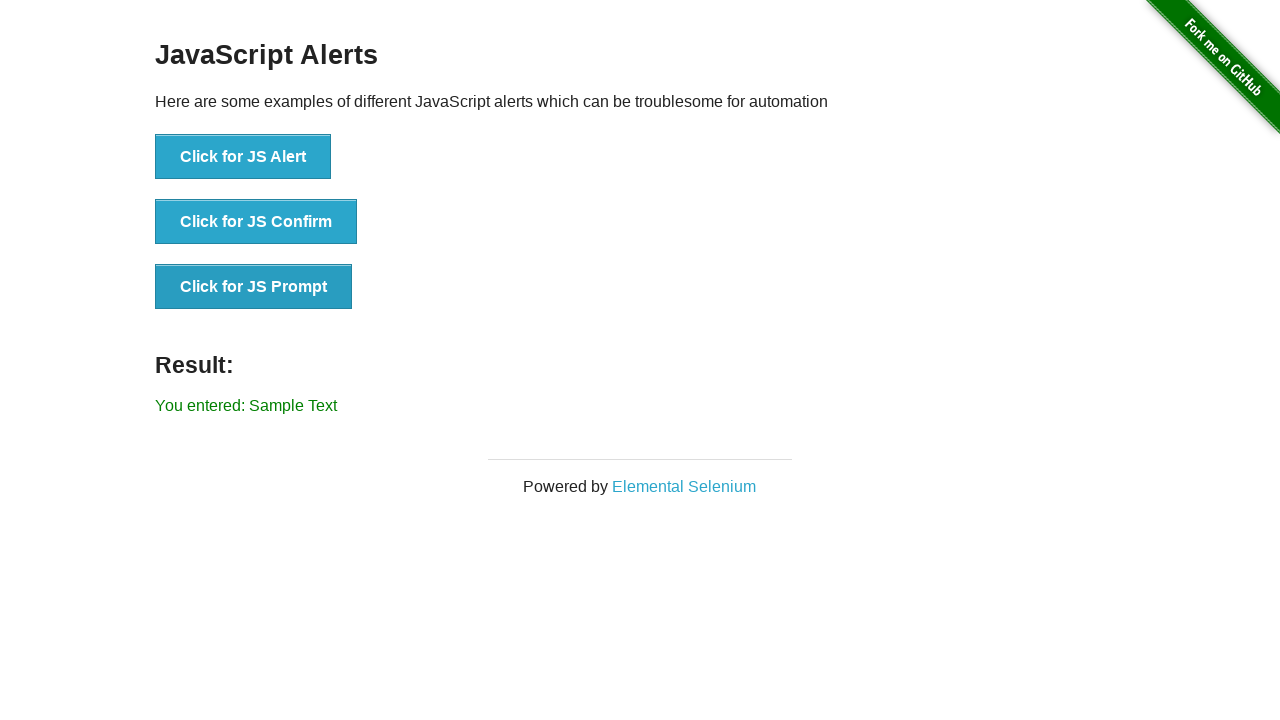

Result element loaded after handling prompt
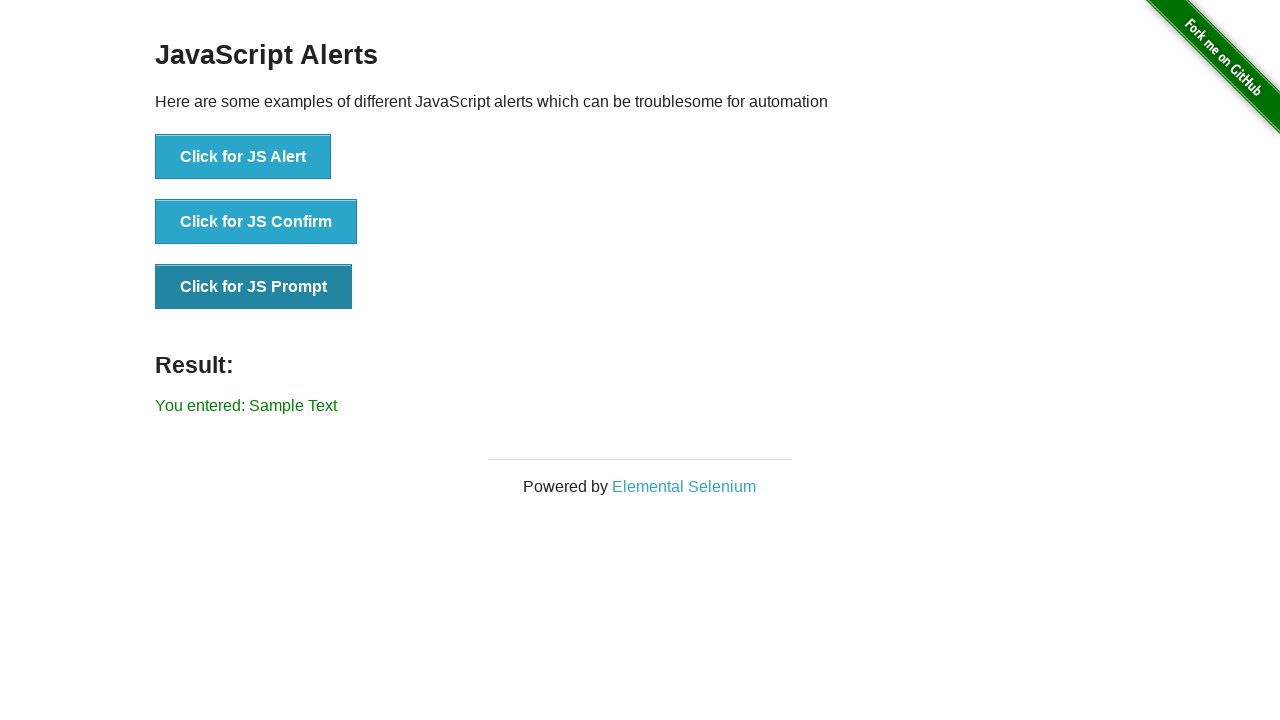

Retrieved result text from result element
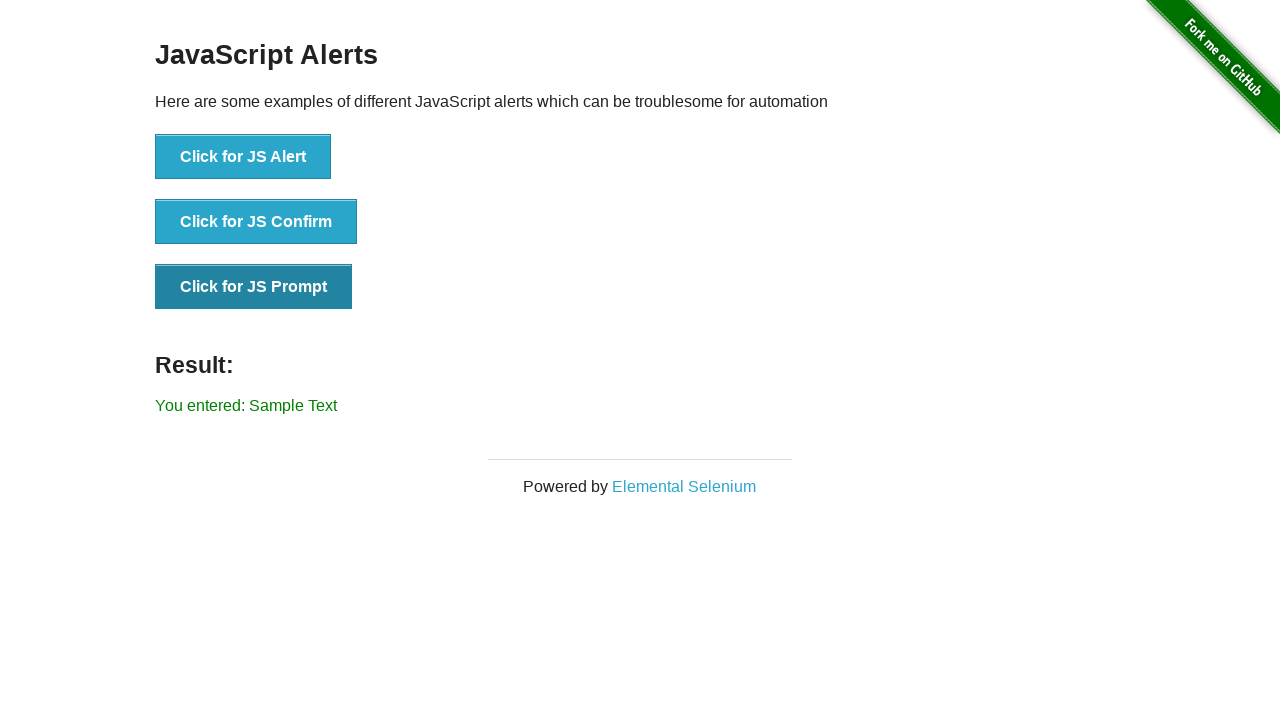

Verified that result text matches 'You entered: Sample Text'
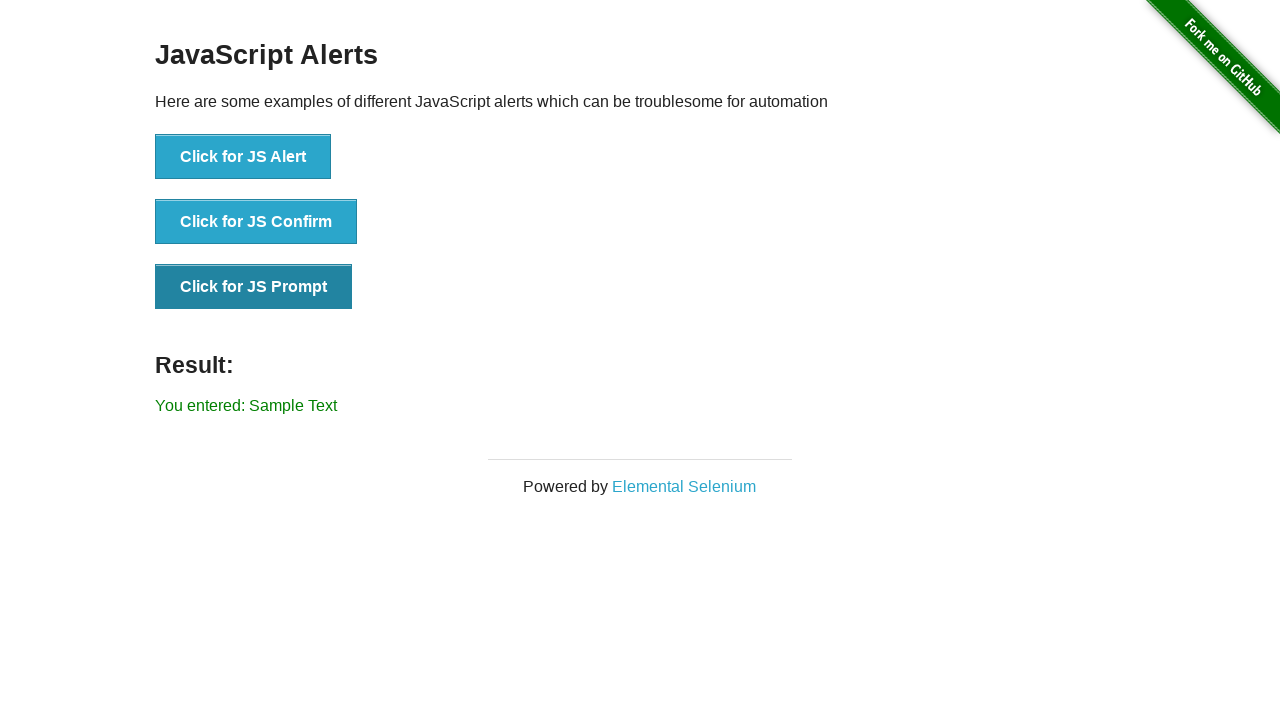

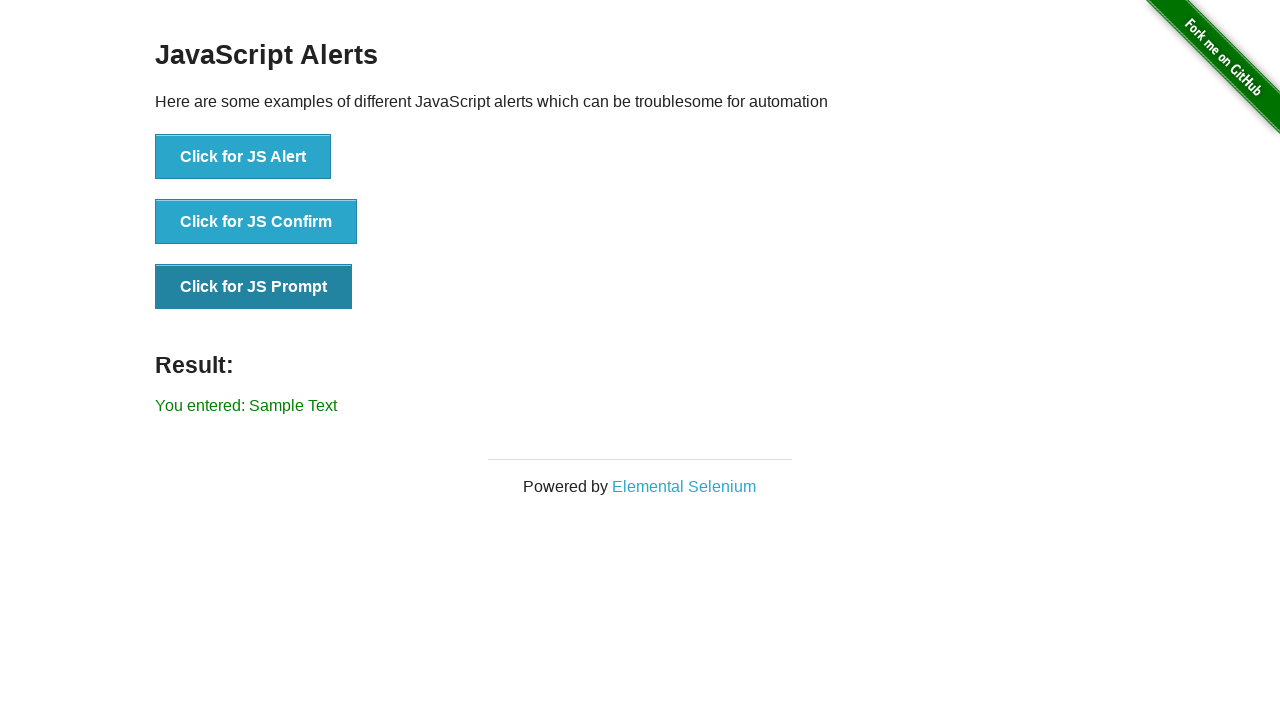